Tests that entered text is trimmed when editing a todo item.

Starting URL: https://demo.playwright.dev/todomvc

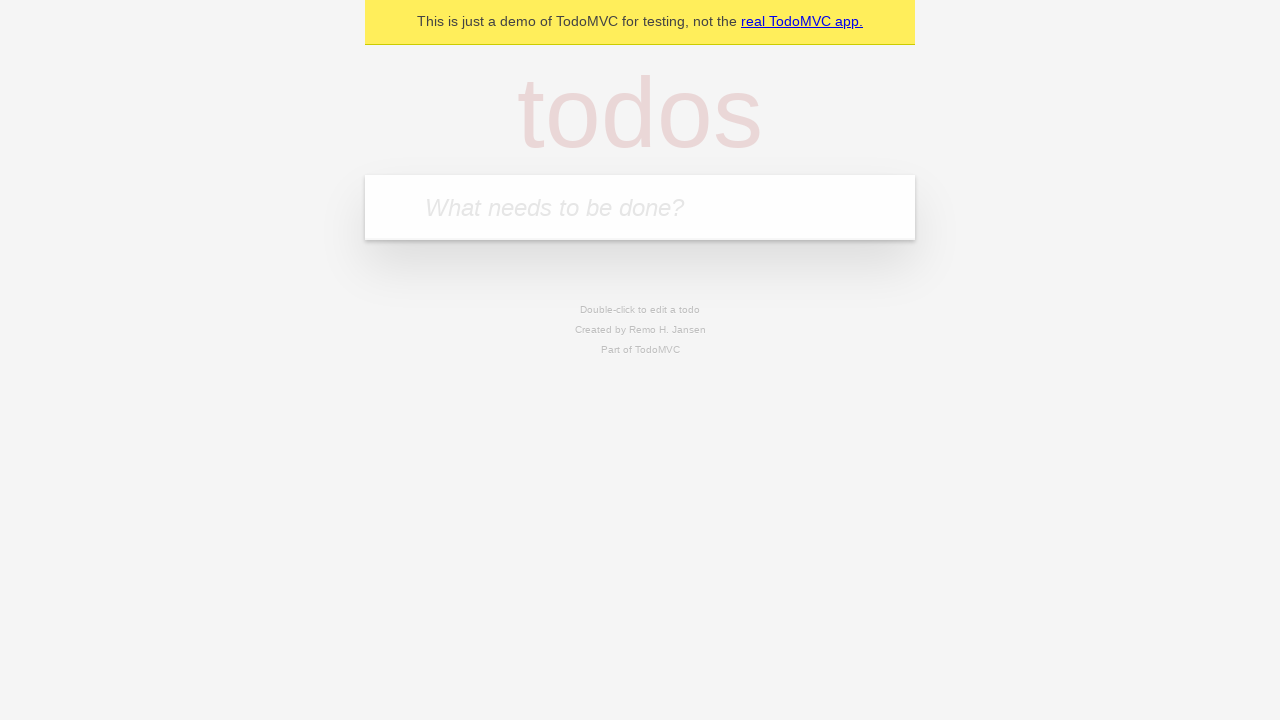

Filled todo input with 'buy some cheese' on internal:attr=[placeholder="What needs to be done?"i]
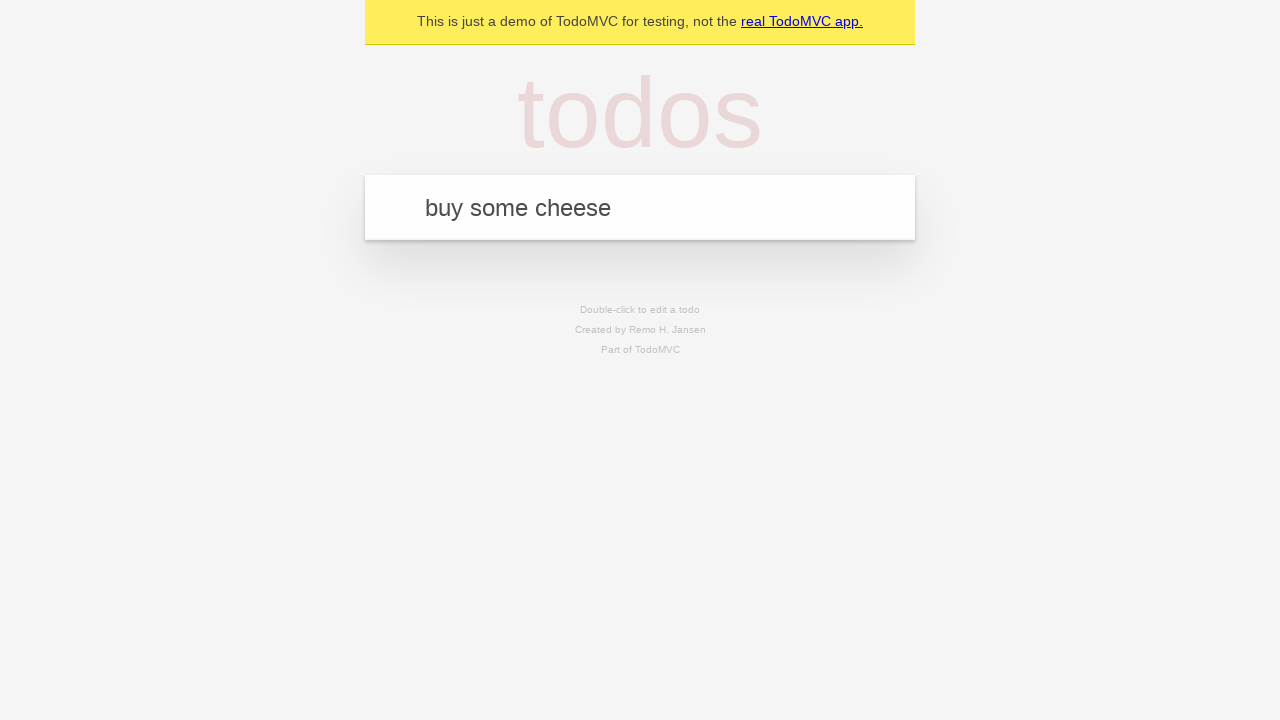

Pressed Enter to create first todo on internal:attr=[placeholder="What needs to be done?"i]
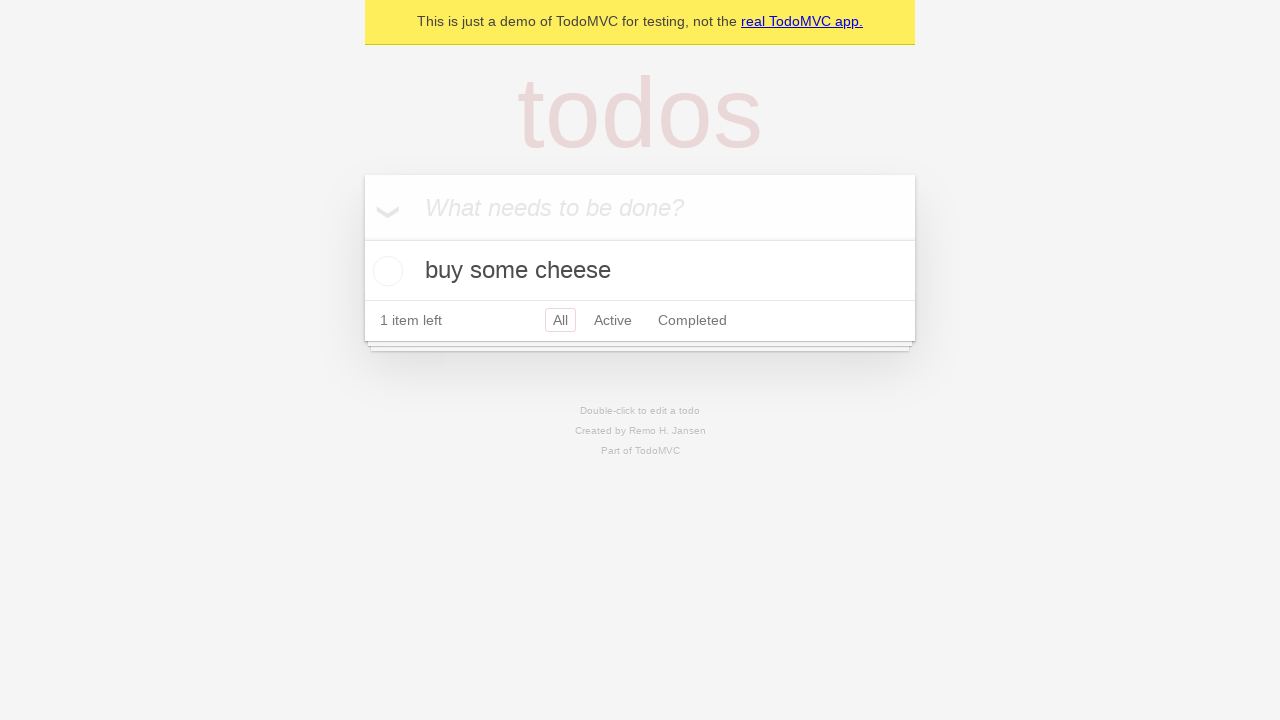

Filled todo input with 'feed the cat' on internal:attr=[placeholder="What needs to be done?"i]
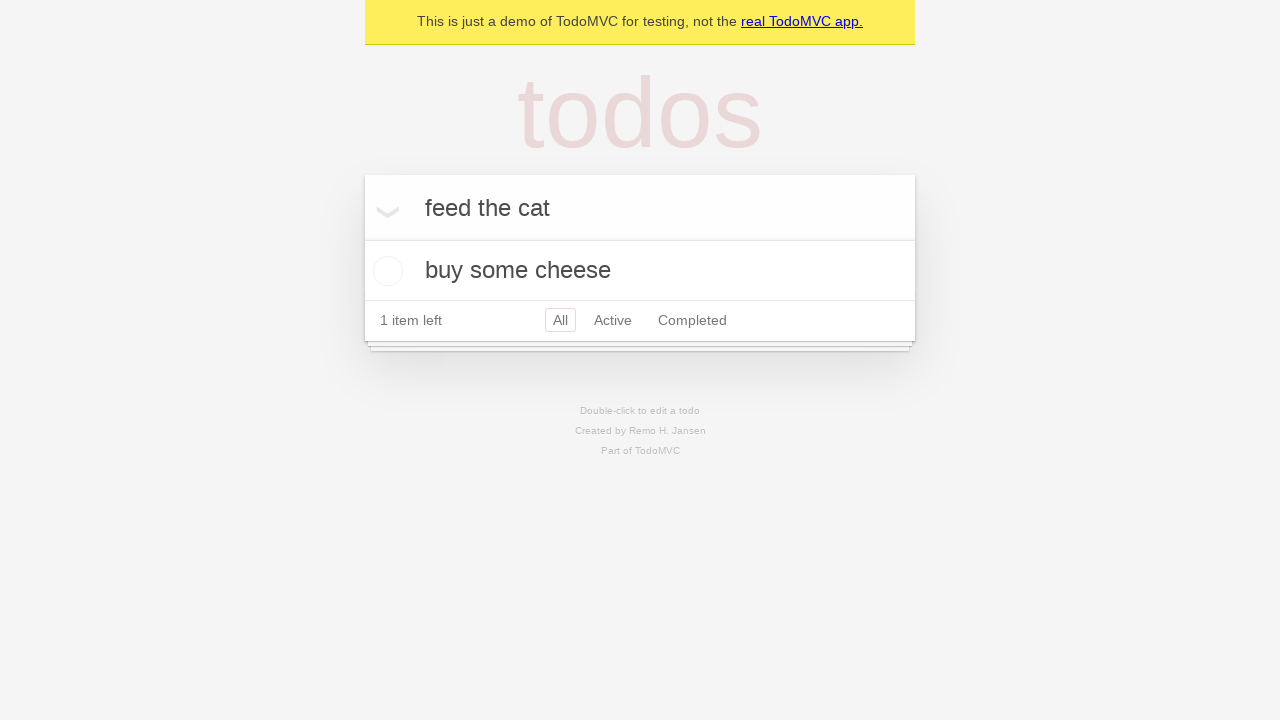

Pressed Enter to create second todo on internal:attr=[placeholder="What needs to be done?"i]
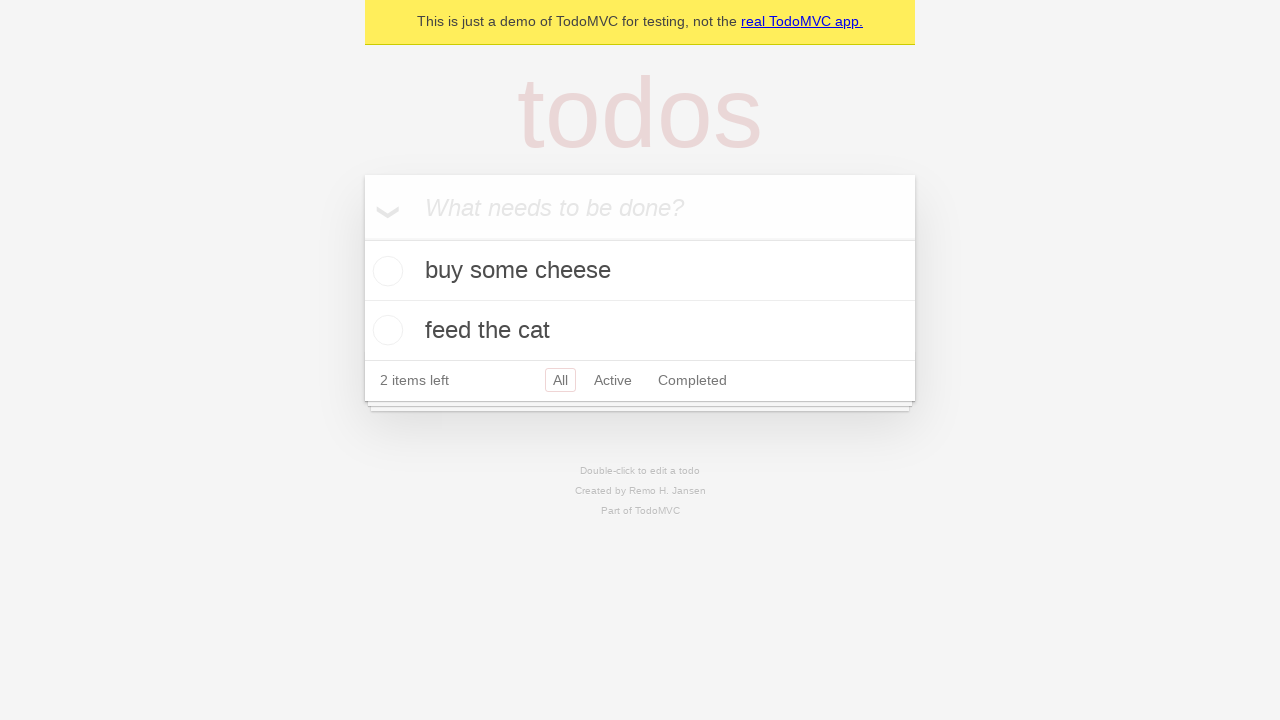

Filled todo input with 'book a doctors appointment' on internal:attr=[placeholder="What needs to be done?"i]
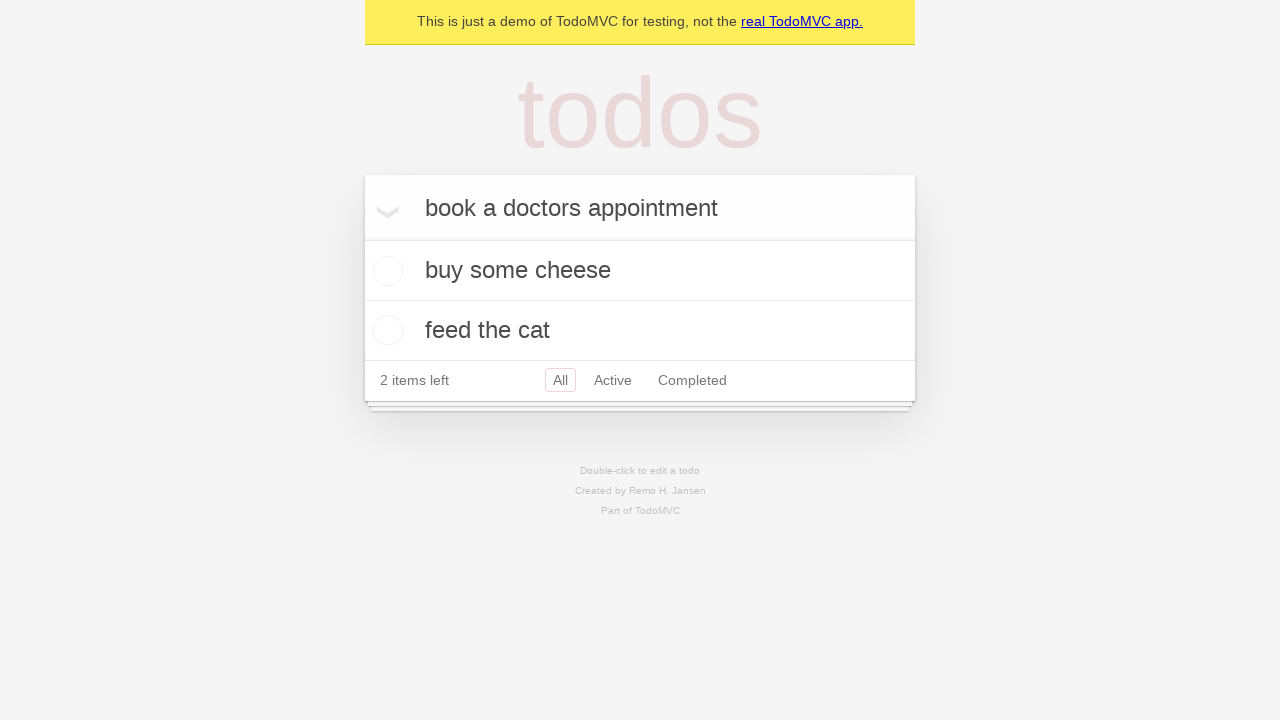

Pressed Enter to create third todo on internal:attr=[placeholder="What needs to be done?"i]
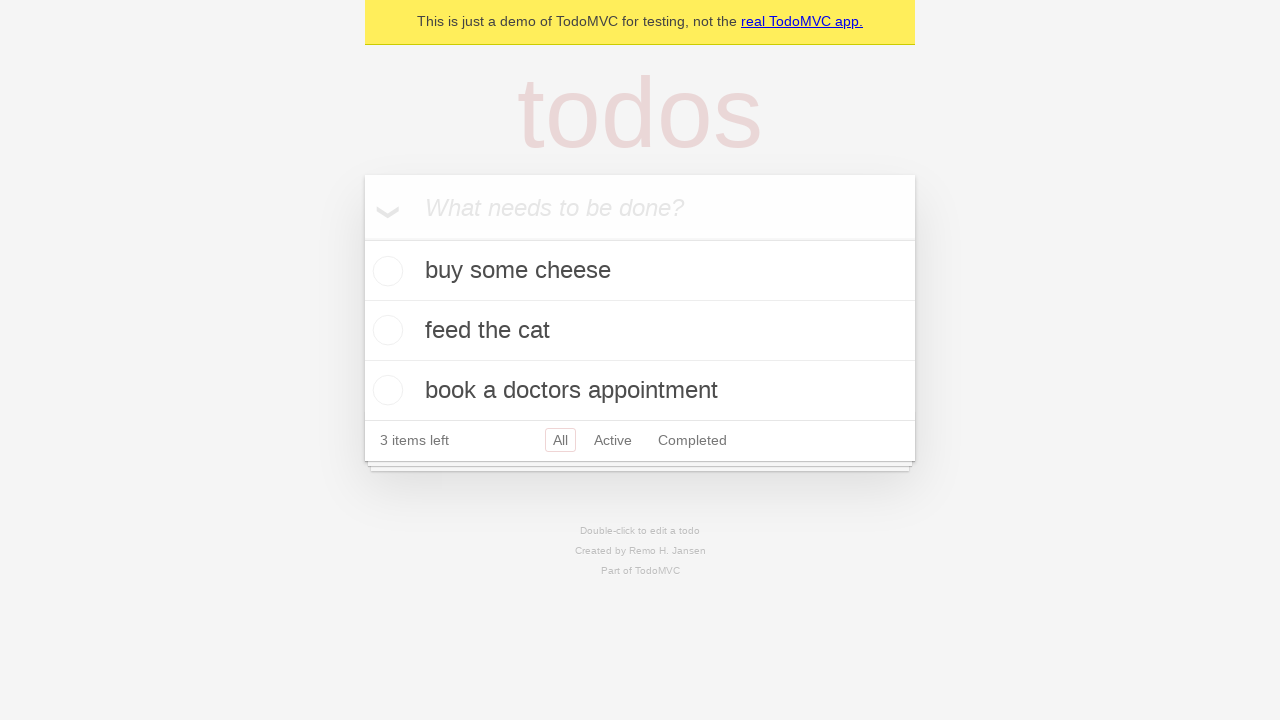

Waited for all 3 todos to load
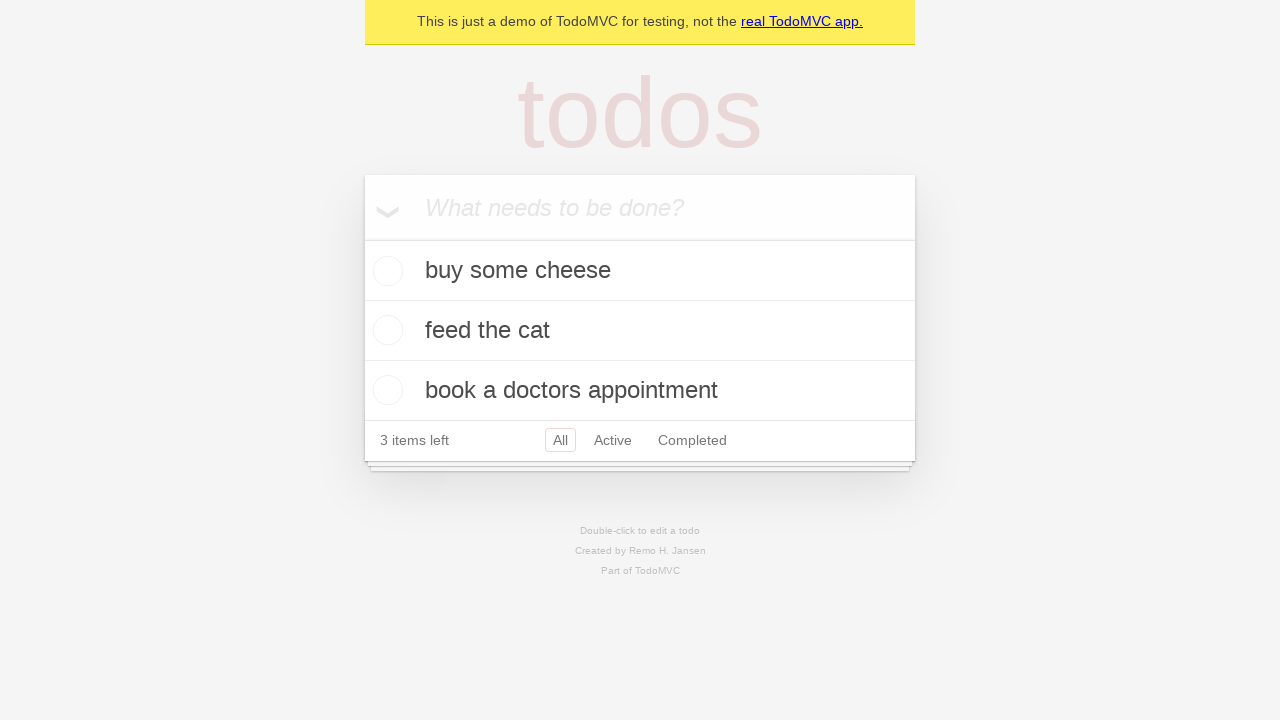

Double-clicked second todo item to enter edit mode at (640, 331) on internal:testid=[data-testid="todo-item"s] >> nth=1
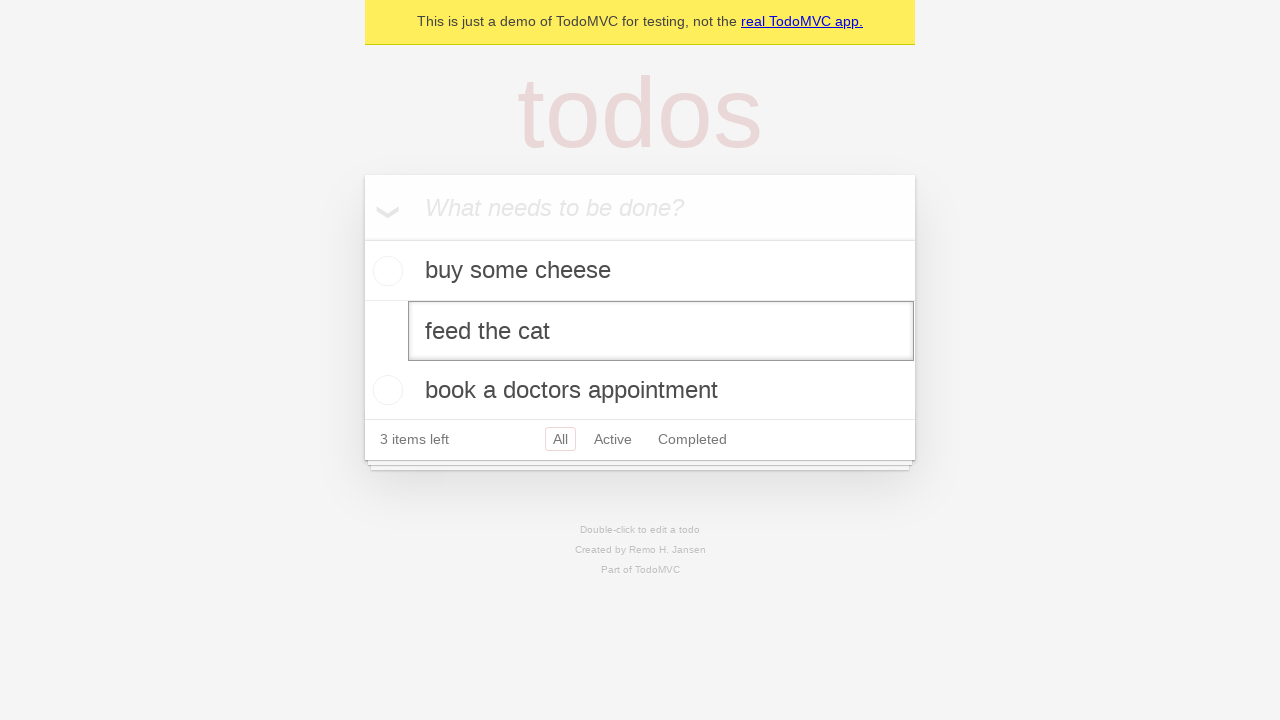

Filled edit field with text containing leading and trailing spaces on internal:testid=[data-testid="todo-item"s] >> nth=1 >> internal:role=textbox[nam
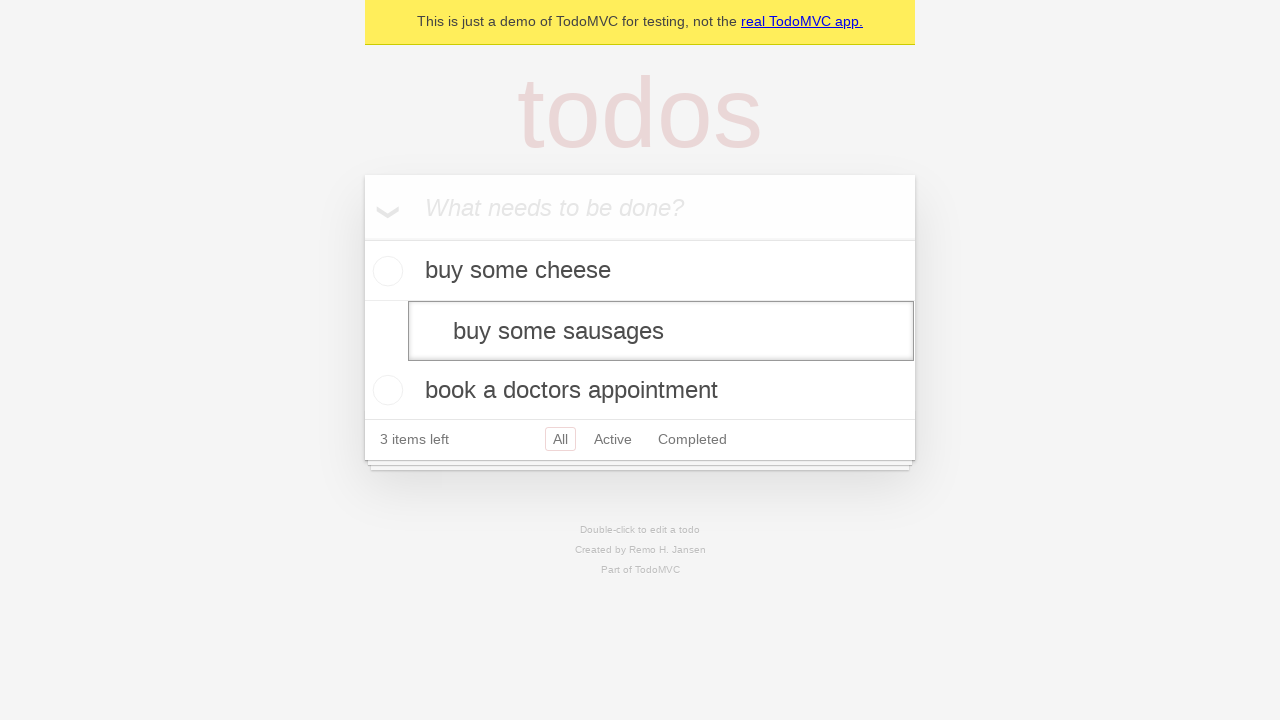

Pressed Enter to save edited todo with spaces to be trimmed on internal:testid=[data-testid="todo-item"s] >> nth=1 >> internal:role=textbox[nam
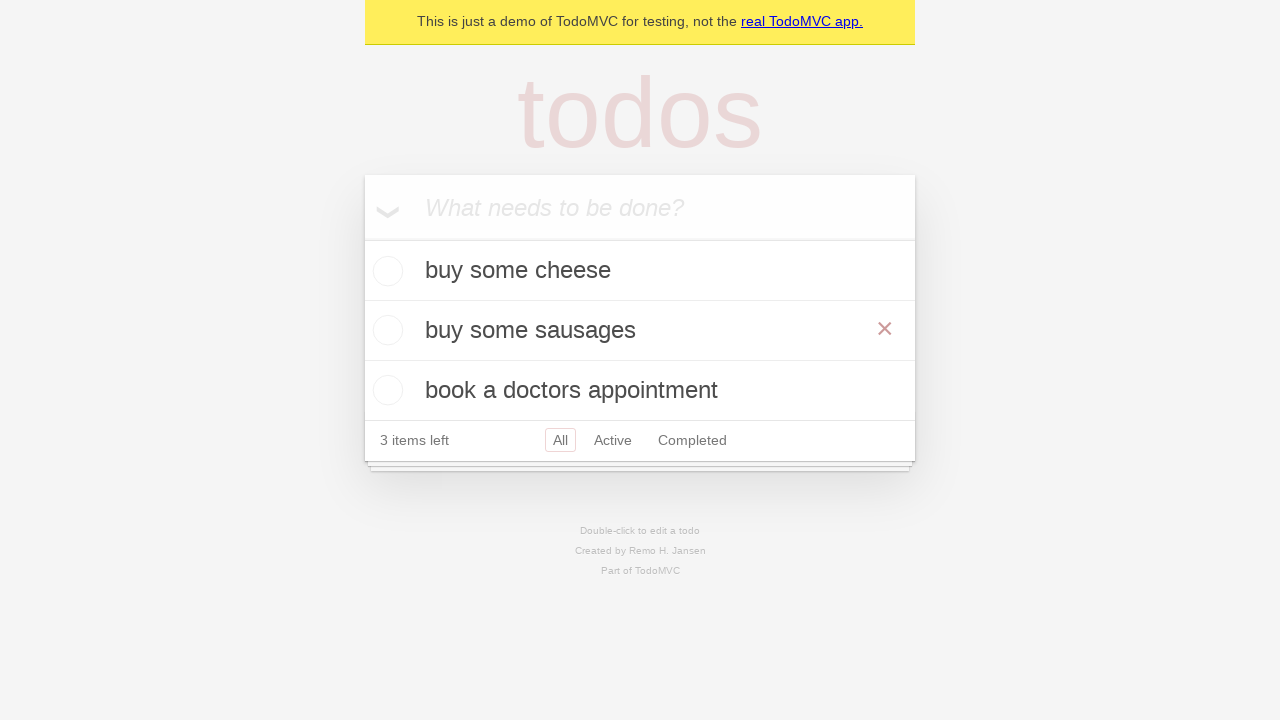

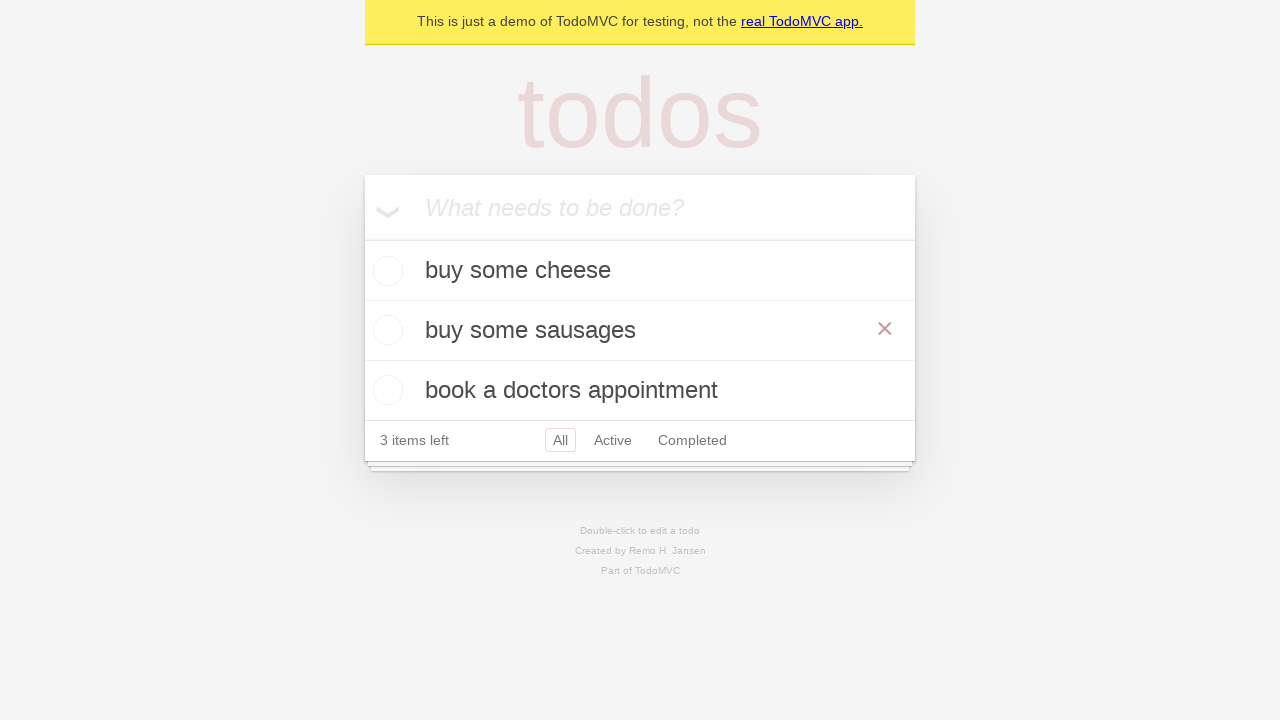